Navigates to Kite Zerodha login page and clicks on the "Forgot user ID or password" link

Starting URL: https://kite.zerodha.com/

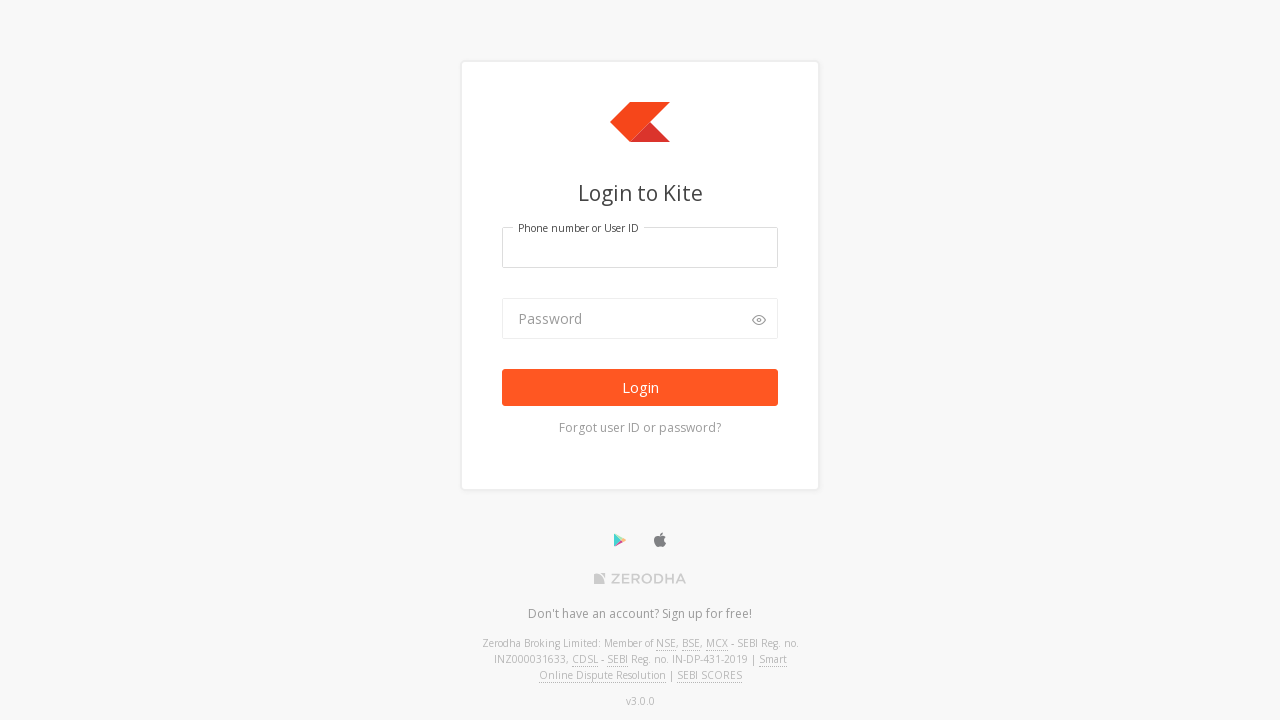

Navigated to Kite Zerodha login page
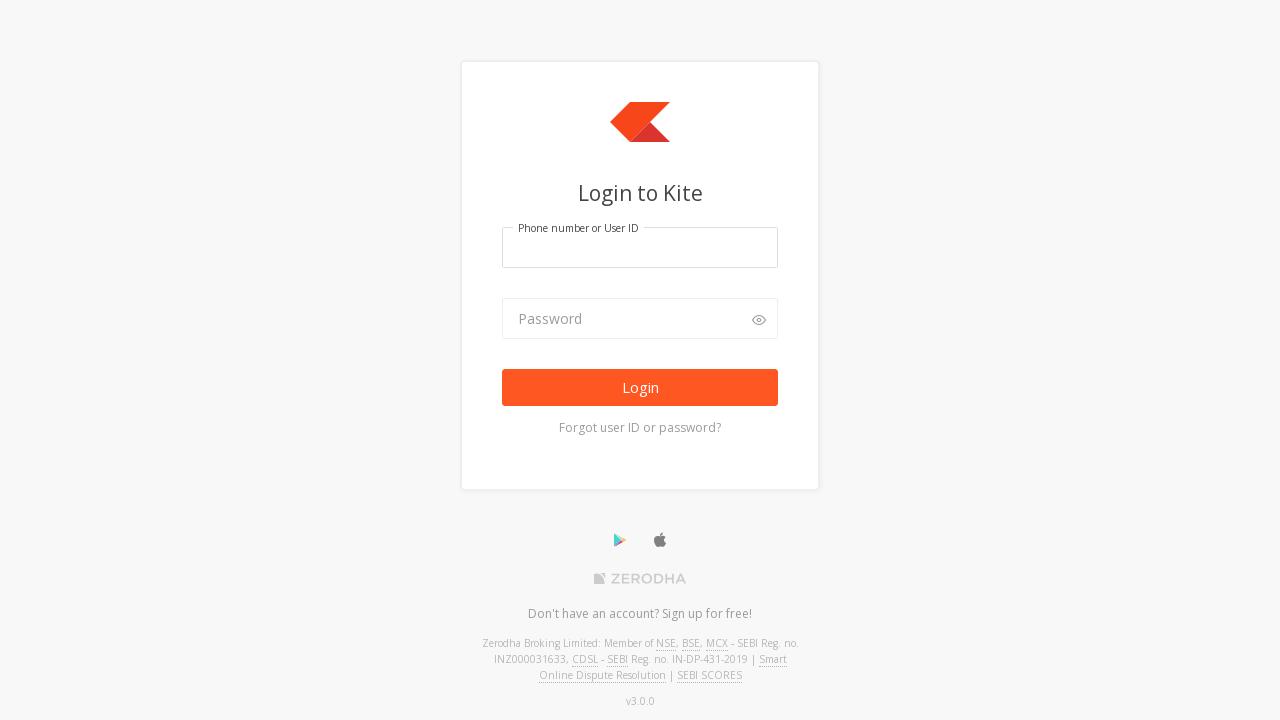

Clicked on 'Forgot user ID or password' link at (640, 428) on xpath=//a[starts-with(@class,'text-light forgot-link')]
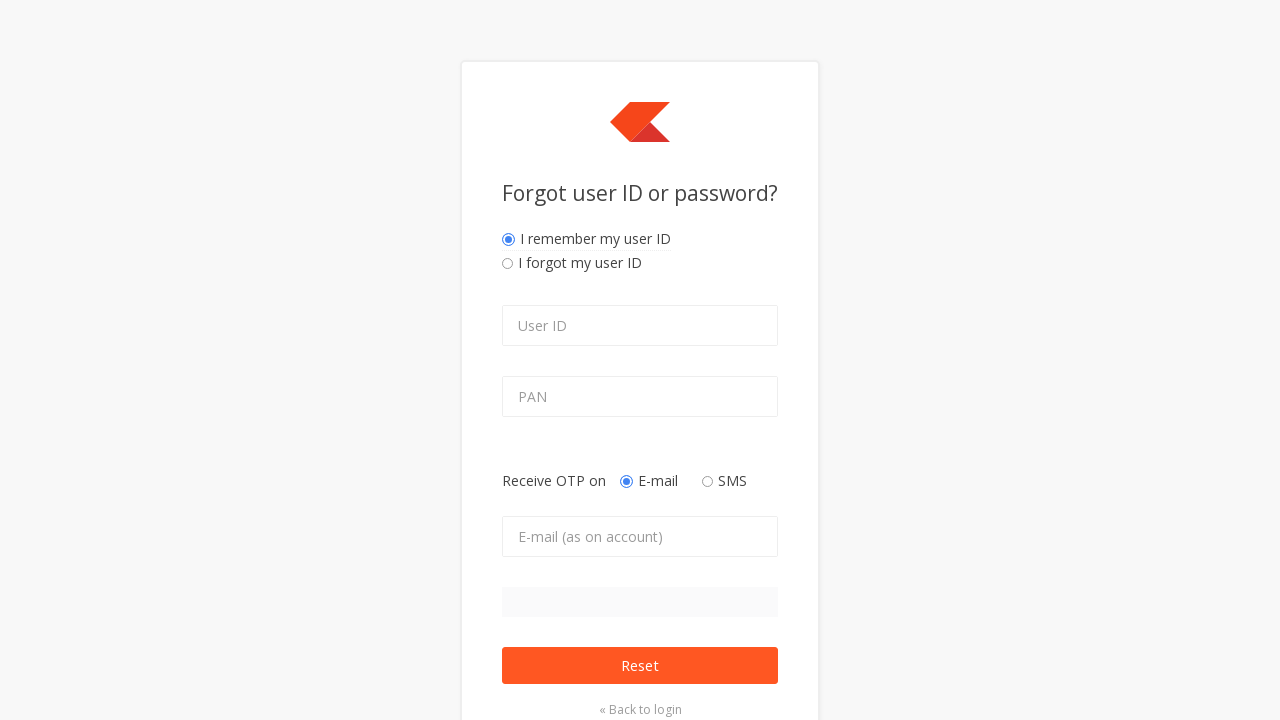

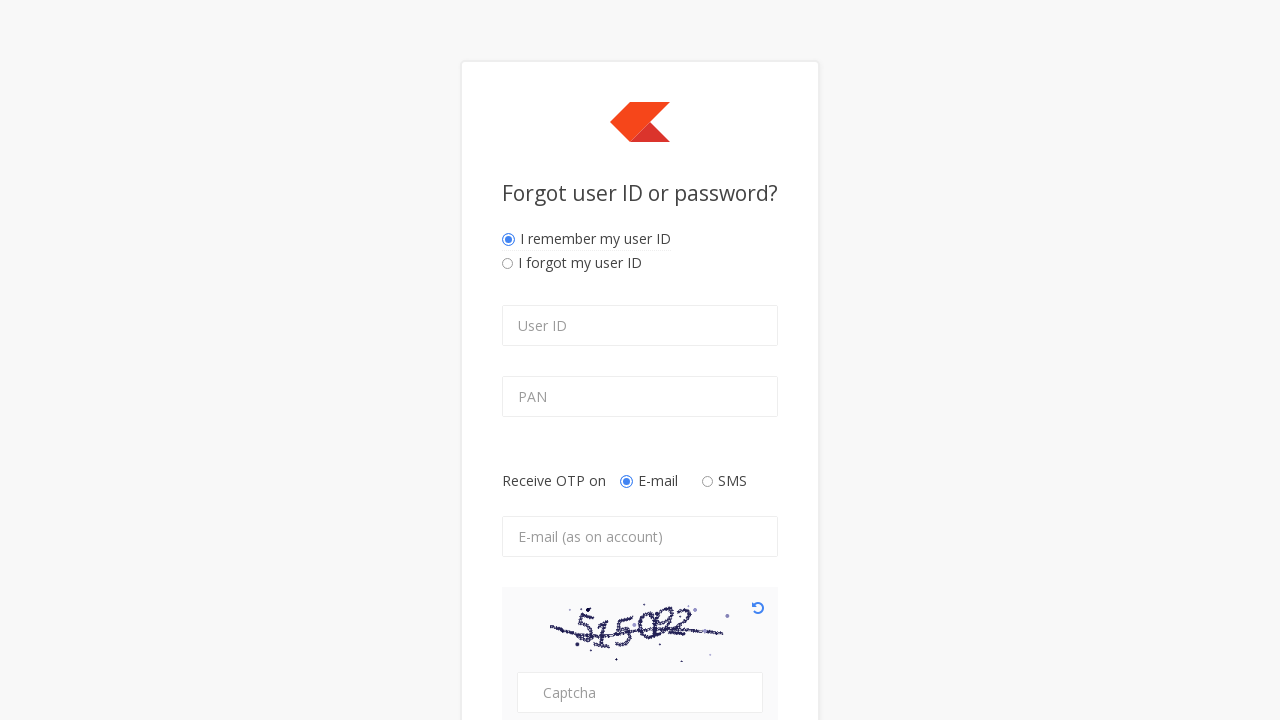